Tests the Best Buy store locator functionality by entering a ZIP code (10001) in the search field, clicking the Update button, and waiting for store results to load.

Starting URL: https://www.bestbuy.com/site/store-locator

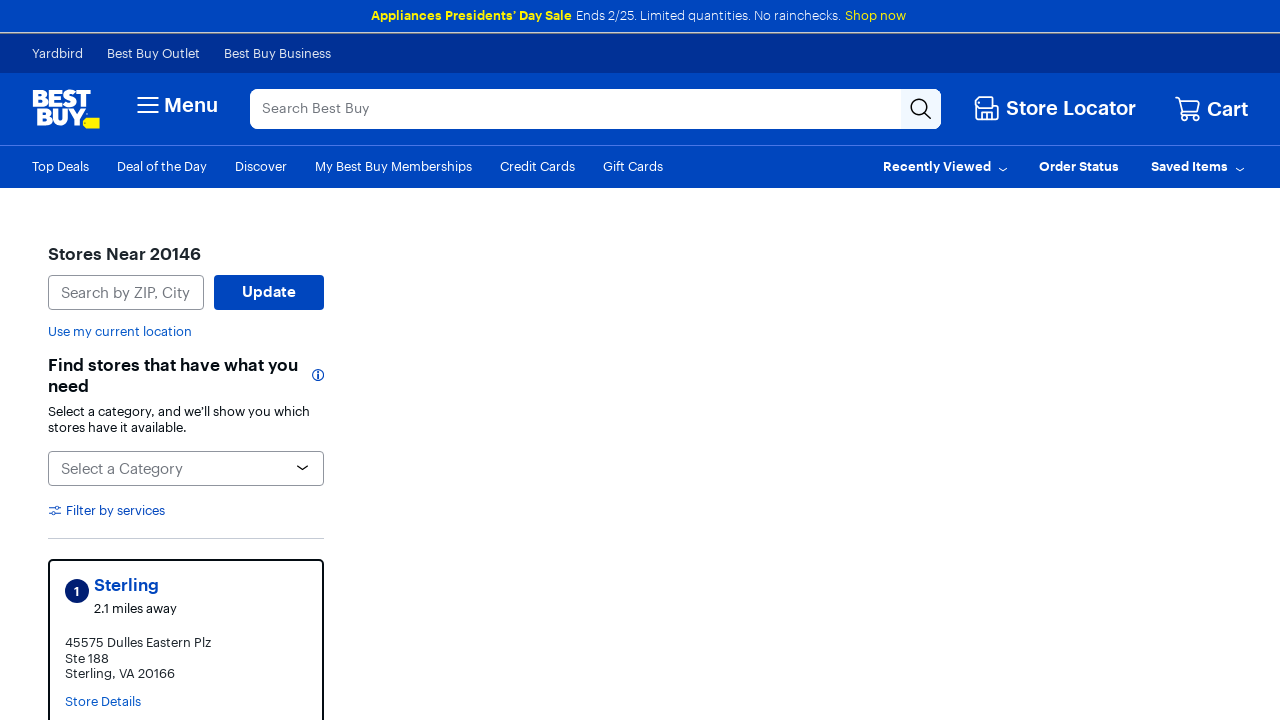

Waited for page to reach domcontentloaded state
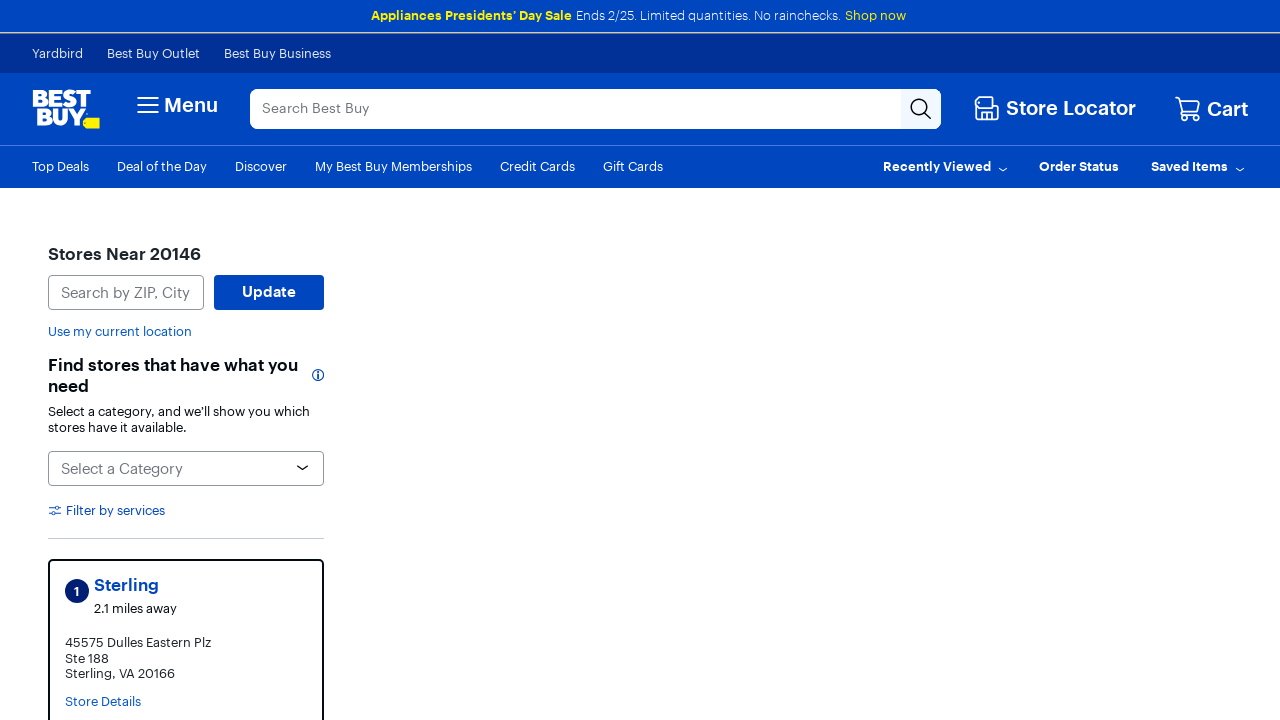

Waited 3 seconds for dynamic content to load
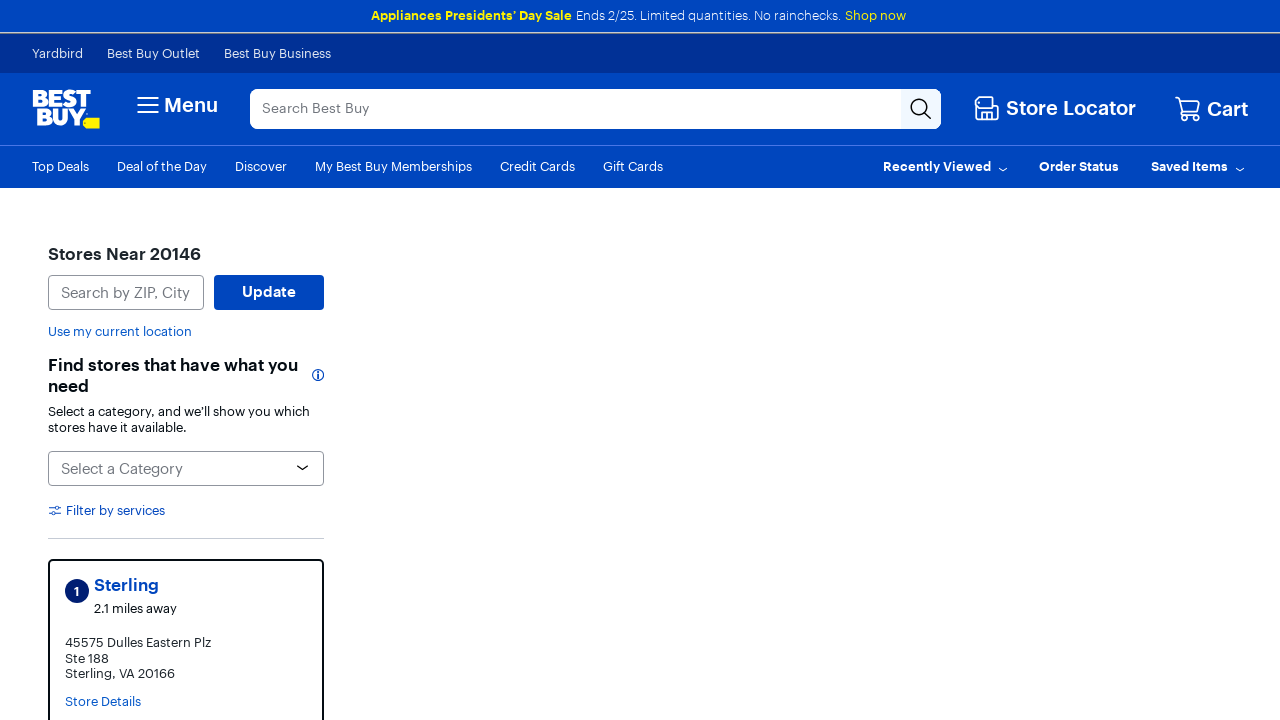

Filled ZIP code input field with '10001' on input.zip-code-input
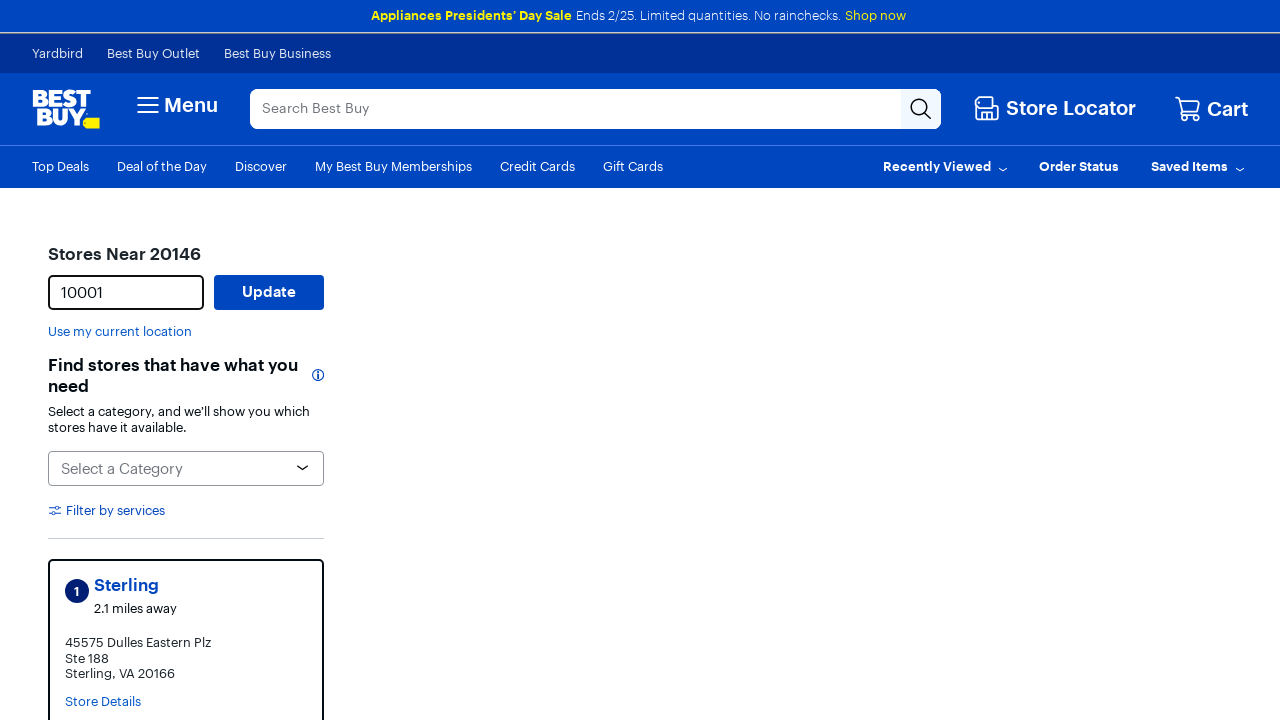

Clicked the Update button to search for stores at (269, 292) on button.location-zip-code-form-update-btn
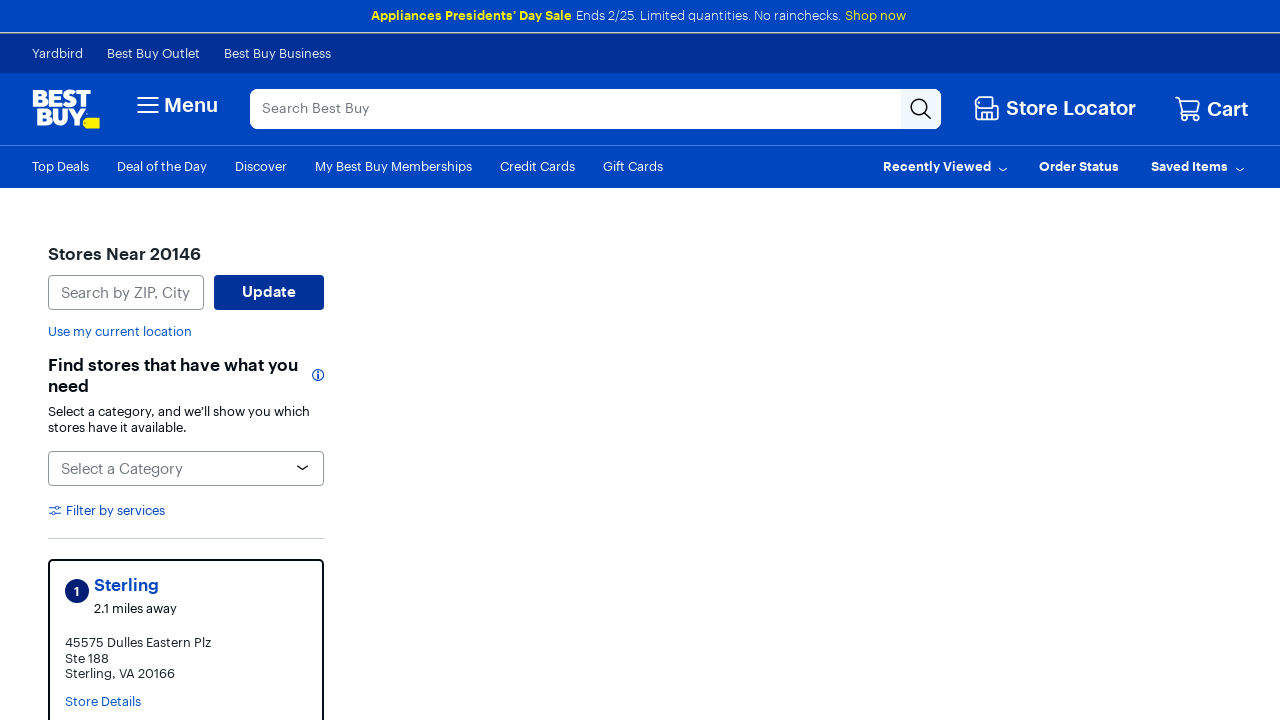

Waited 5 seconds for store results to load
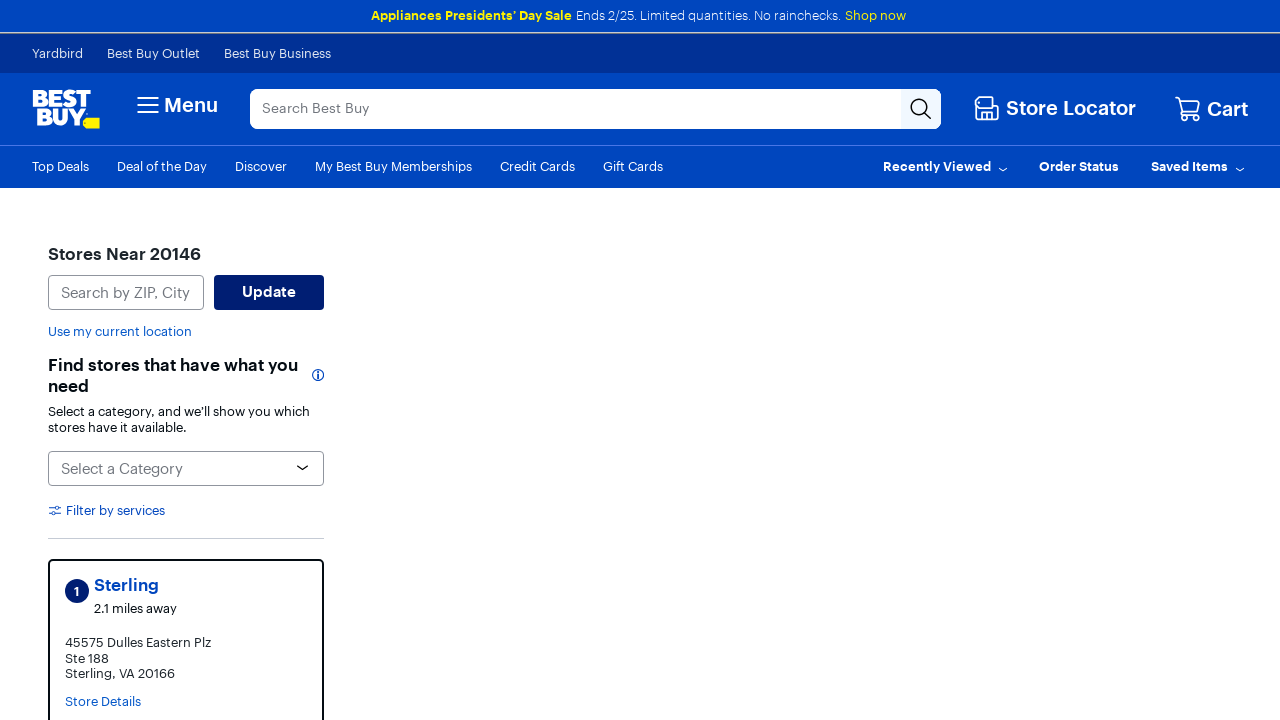

Store results loaded and verified - store list items are visible
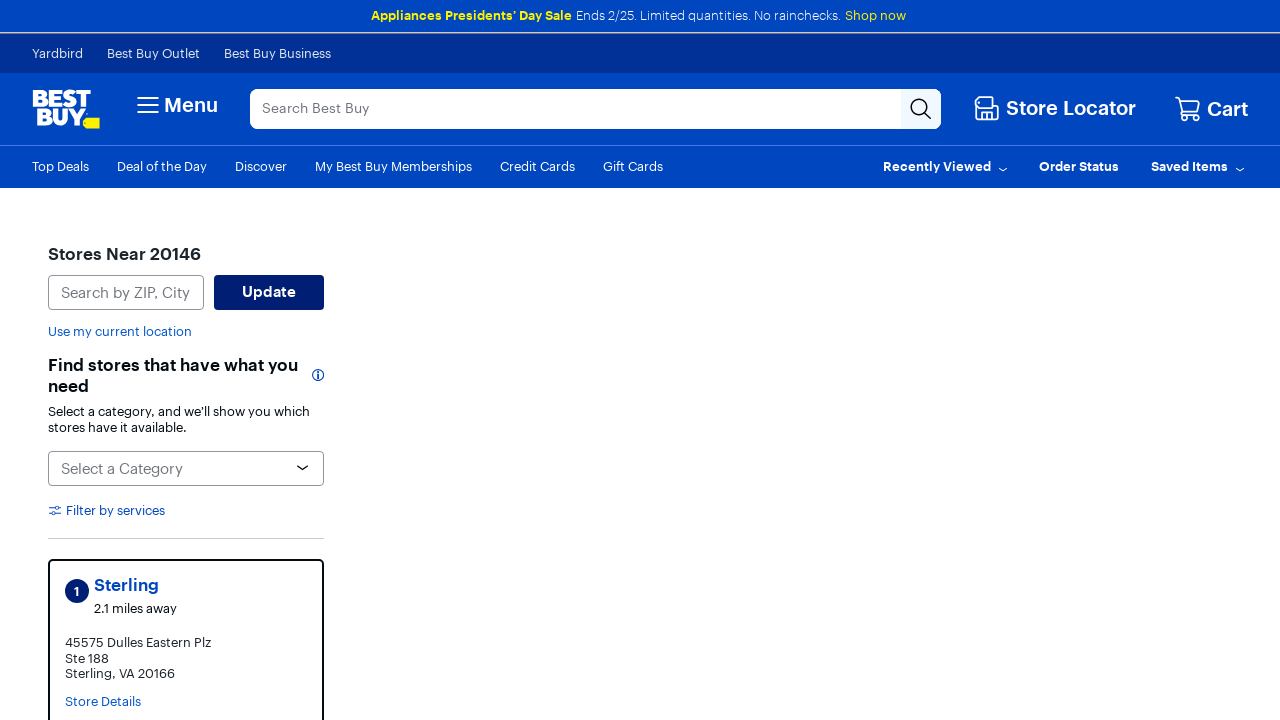

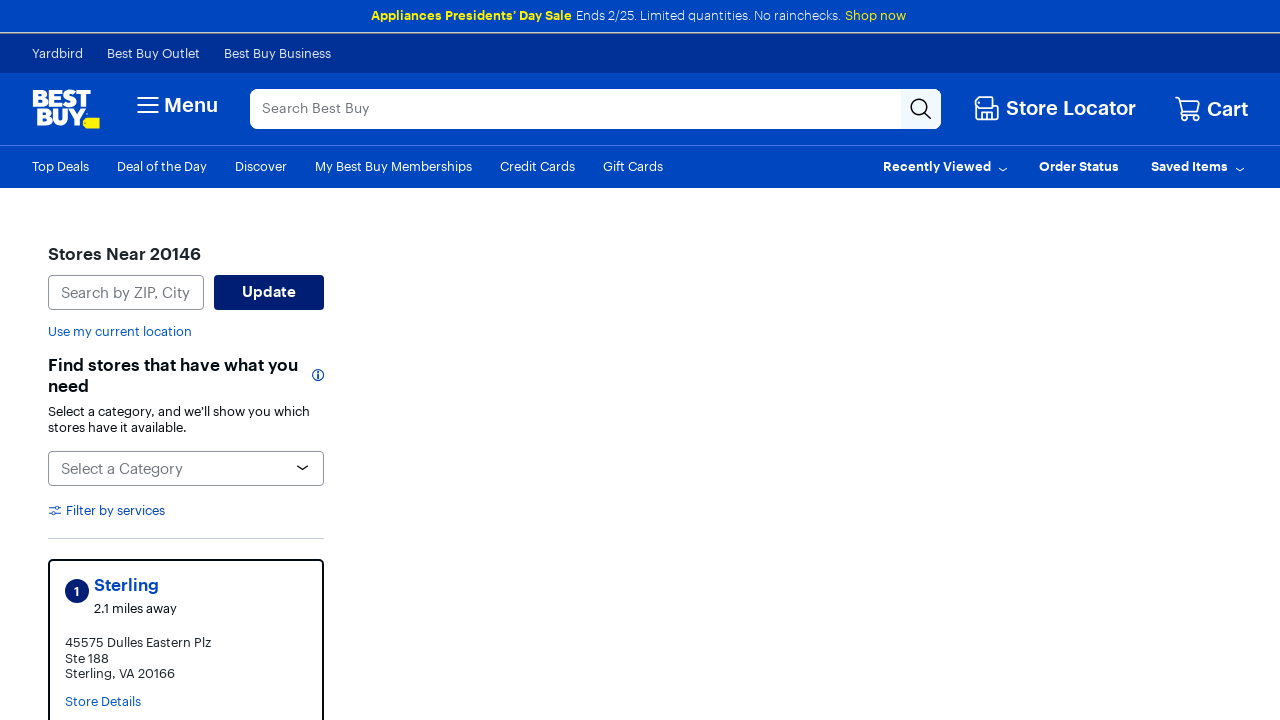